Navigates to a football statistics page and clicks the "All matches" button to display all match data in a table

Starting URL: https://www.adamchoi.co.uk/overs/detailed

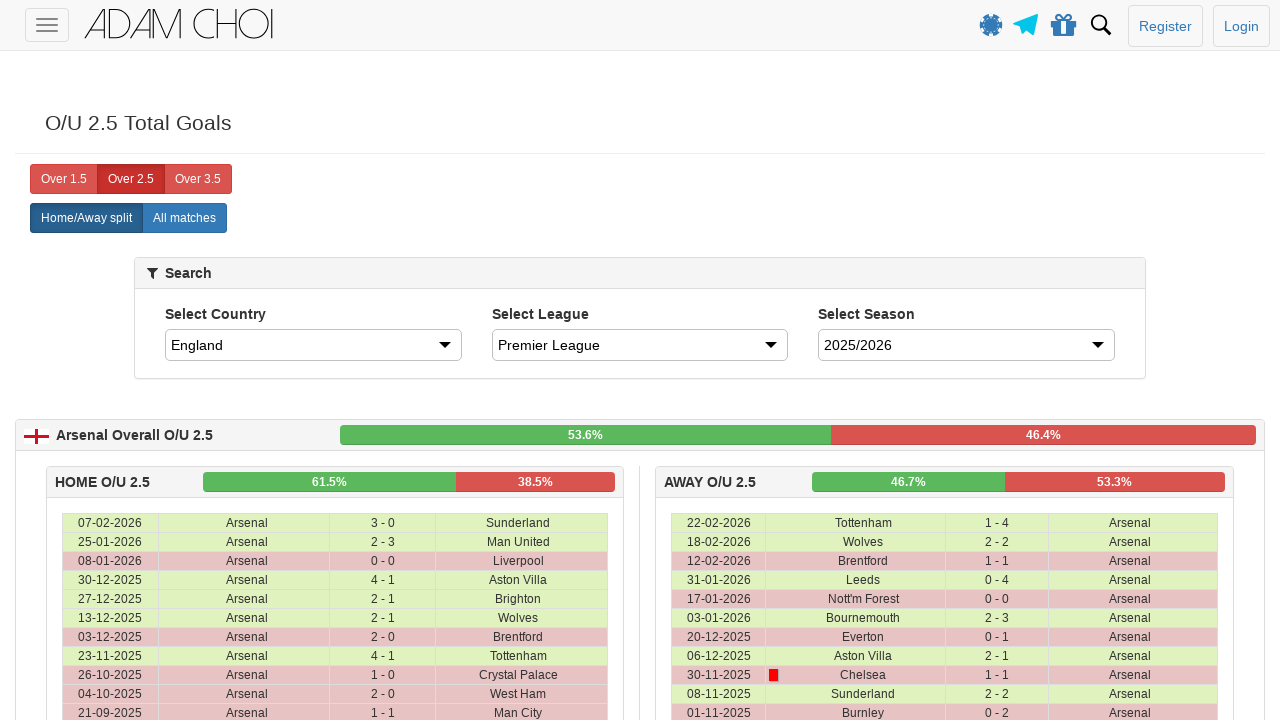

Navigated to football statistics page
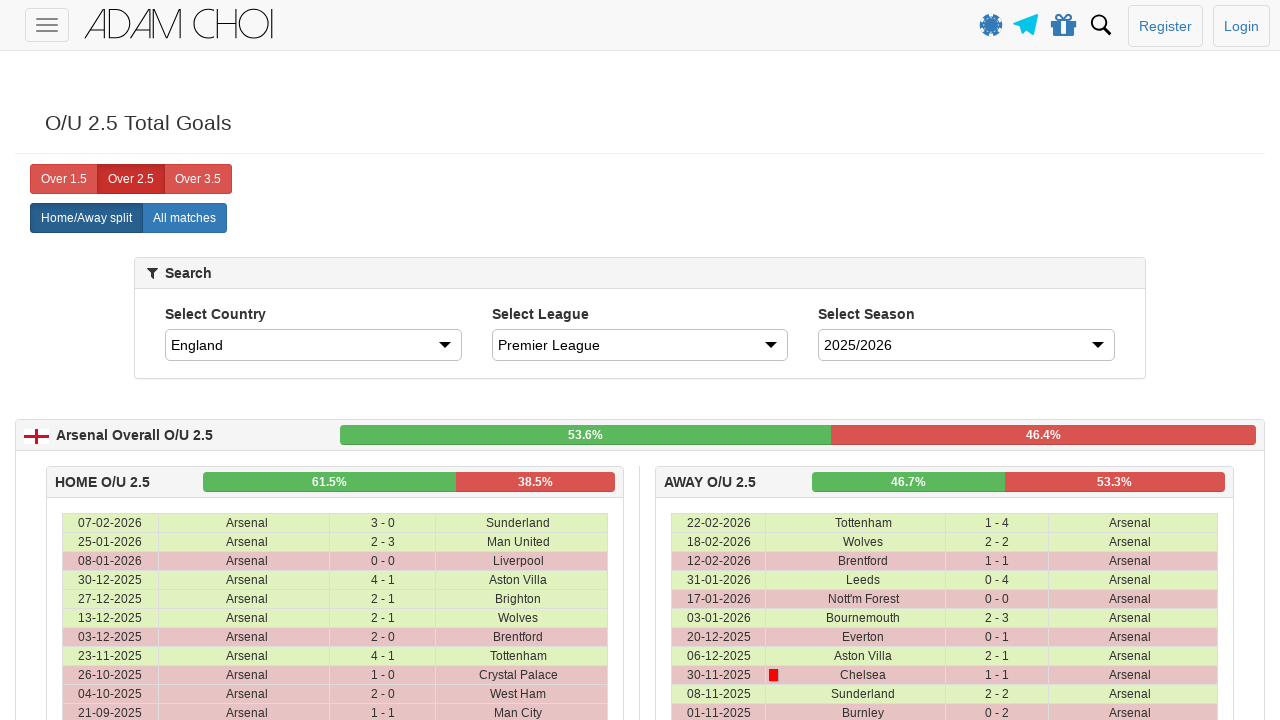

Clicked 'All matches' button to display all match data at (184, 218) on xpath=//label[@analytics-event='All matches']
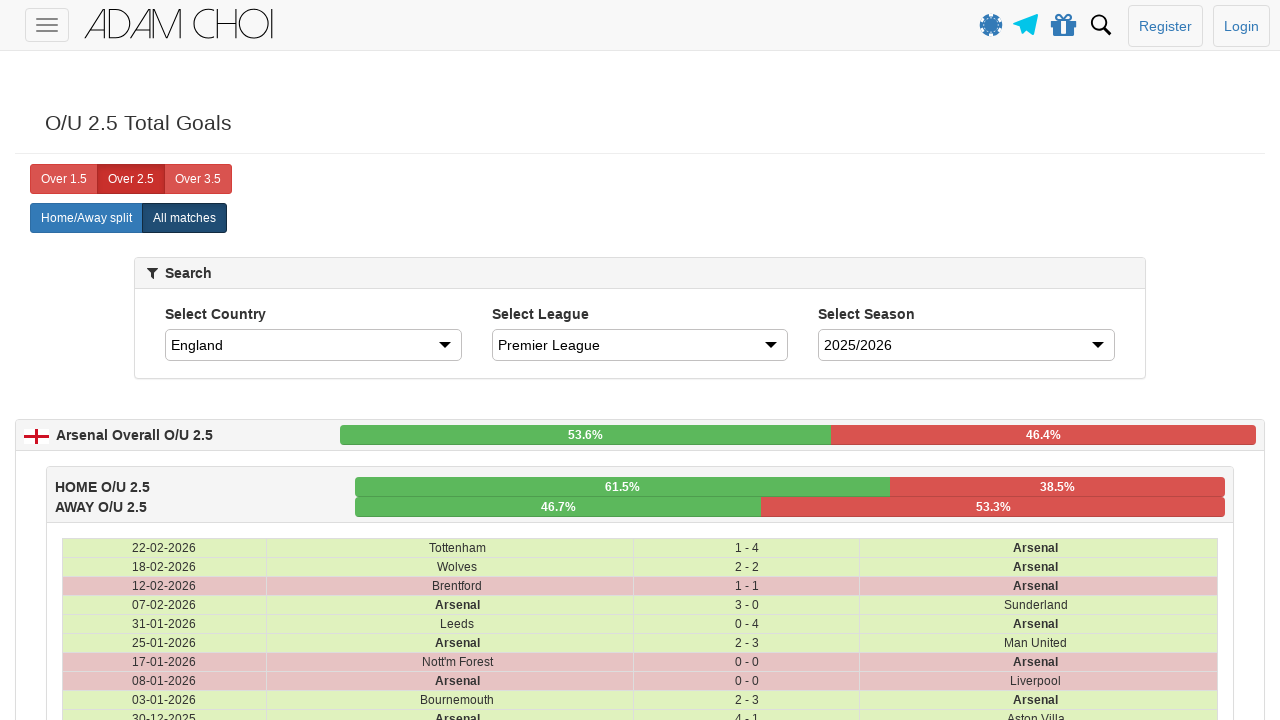

Match data table loaded with all rows visible
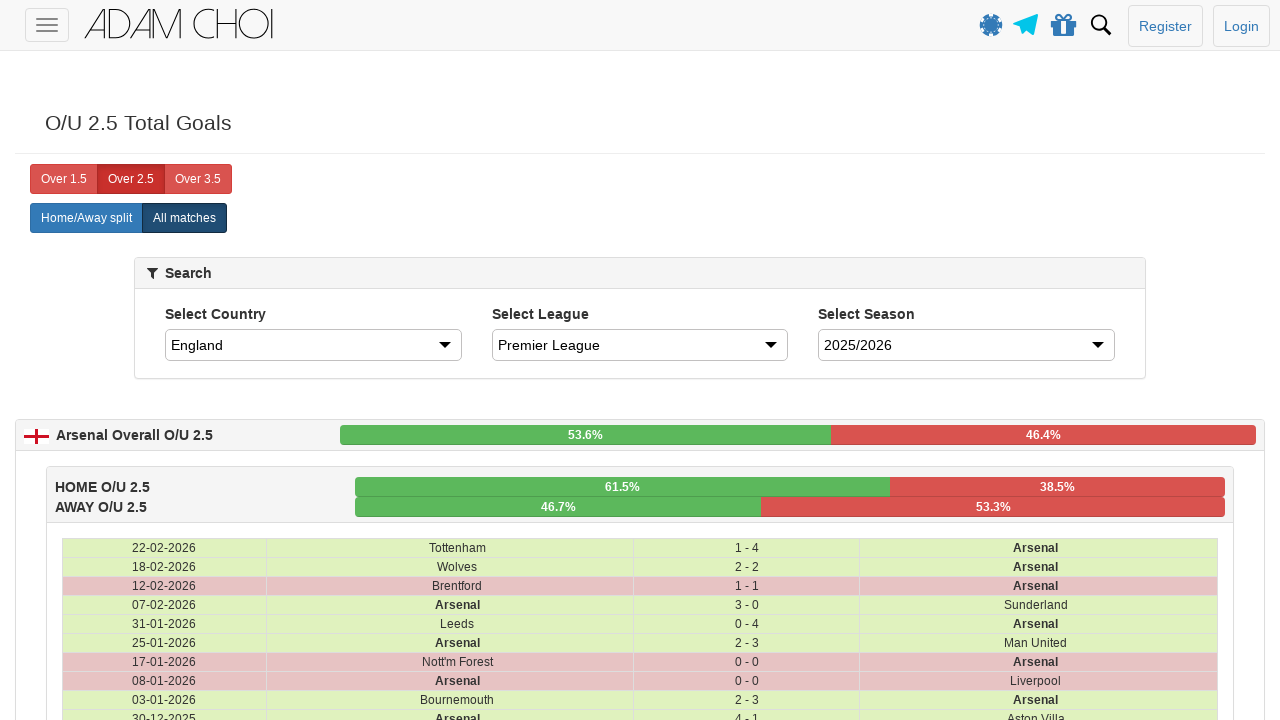

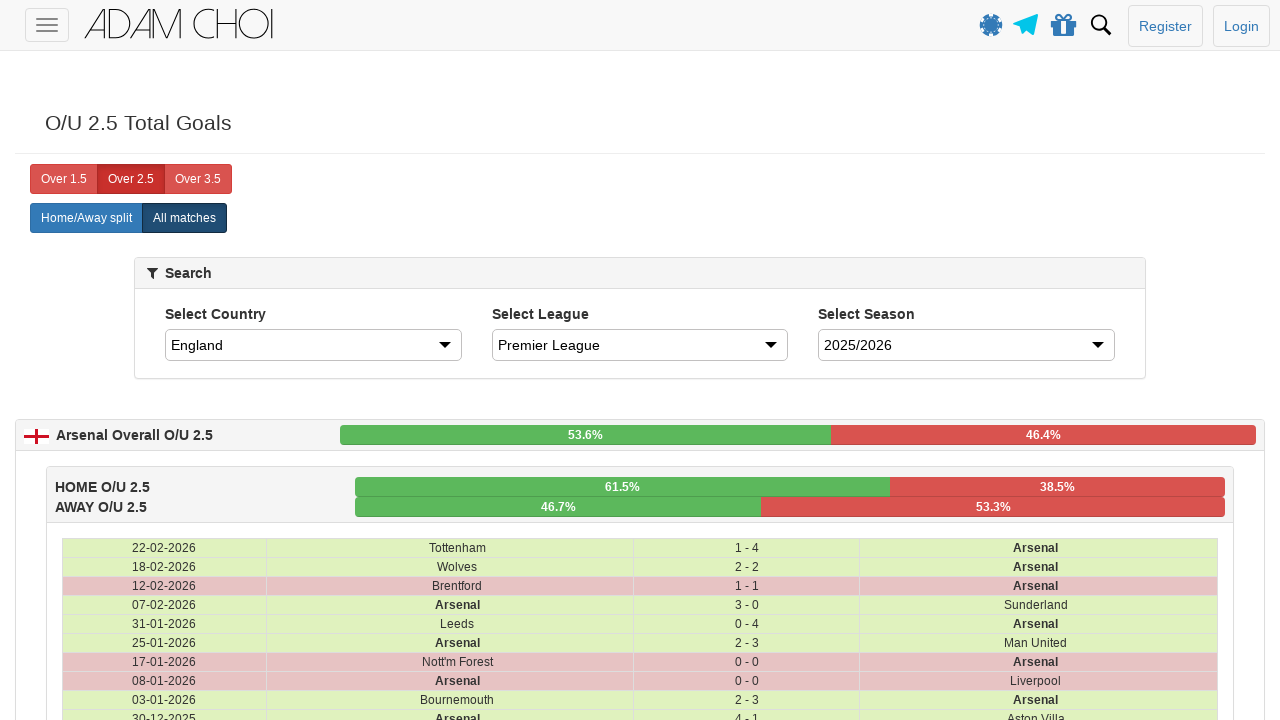